Tests drag and drop functionality by dragging element from column A to column B on the Heroku test app

Starting URL: https://the-internet.herokuapp.com/drag_and_drop

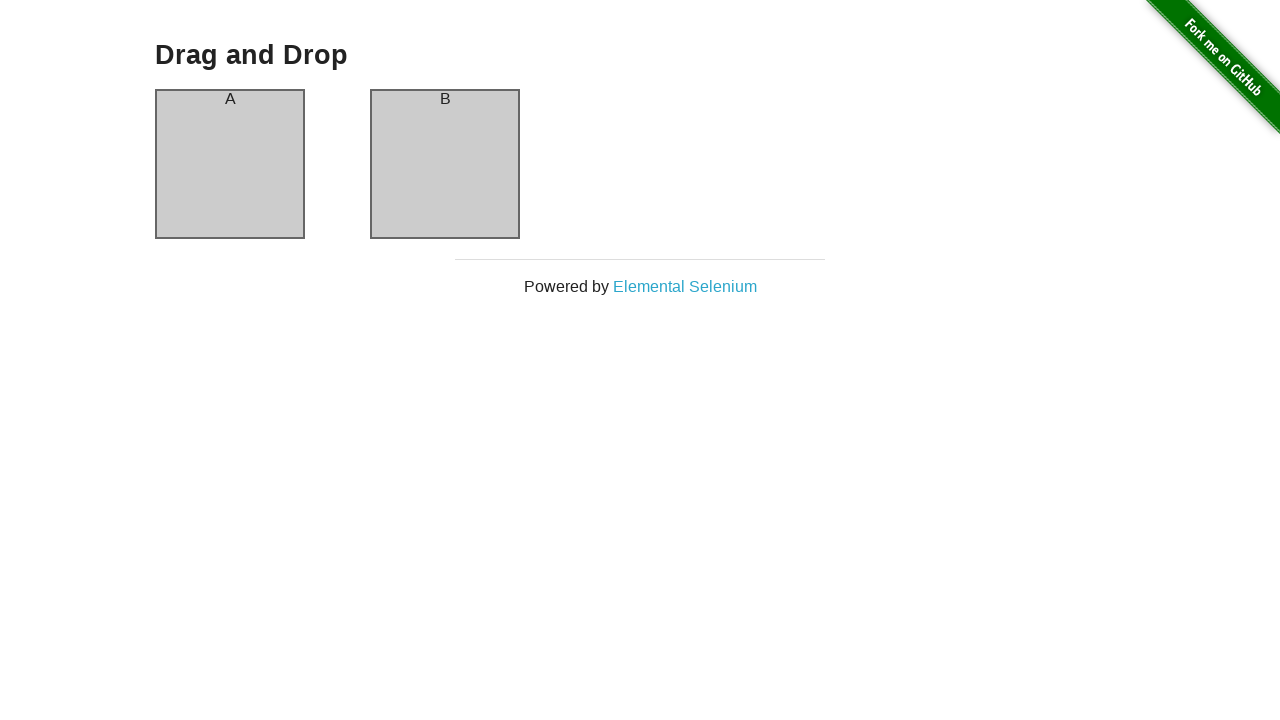

Waited for column A element to be visible
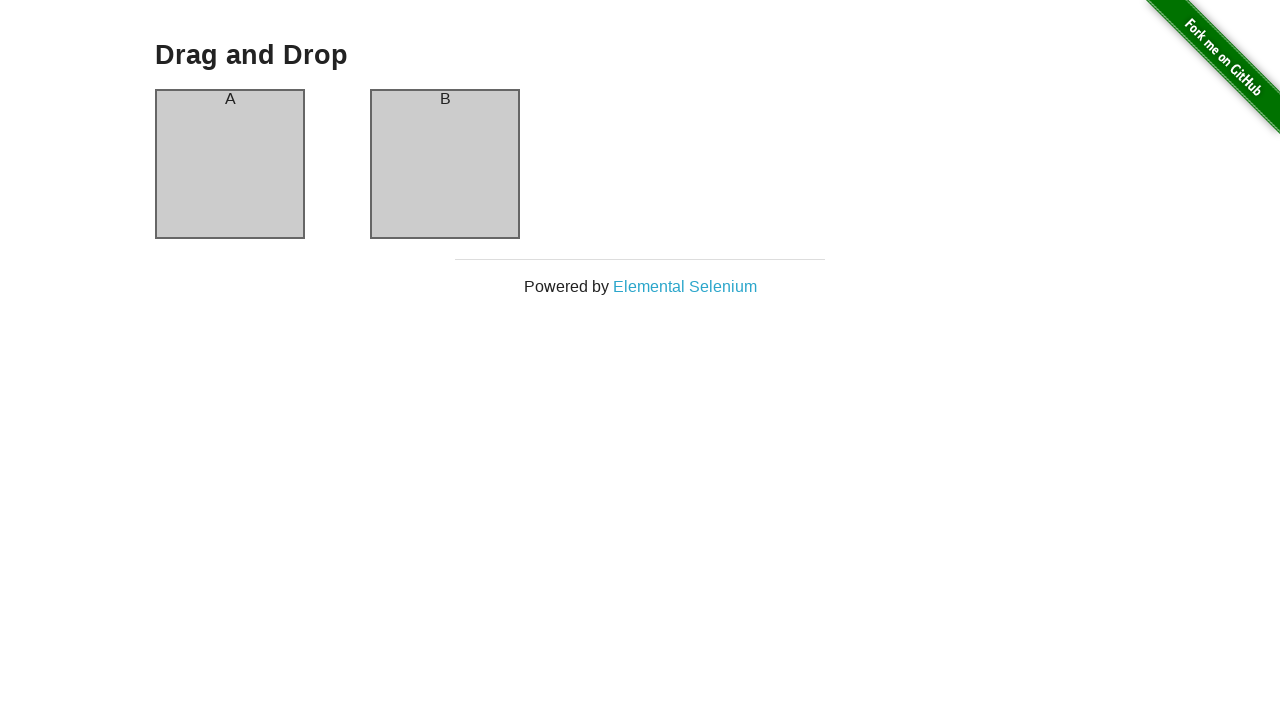

Waited for column B element to be visible
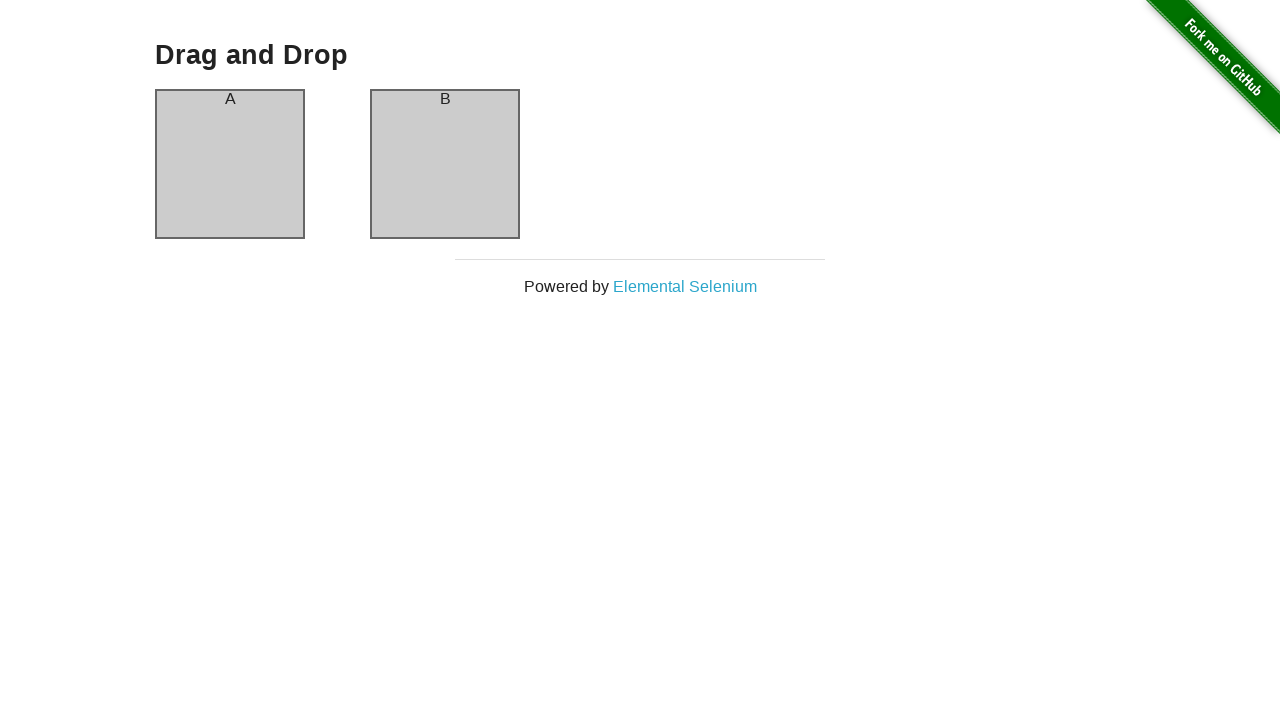

Located source element in column A
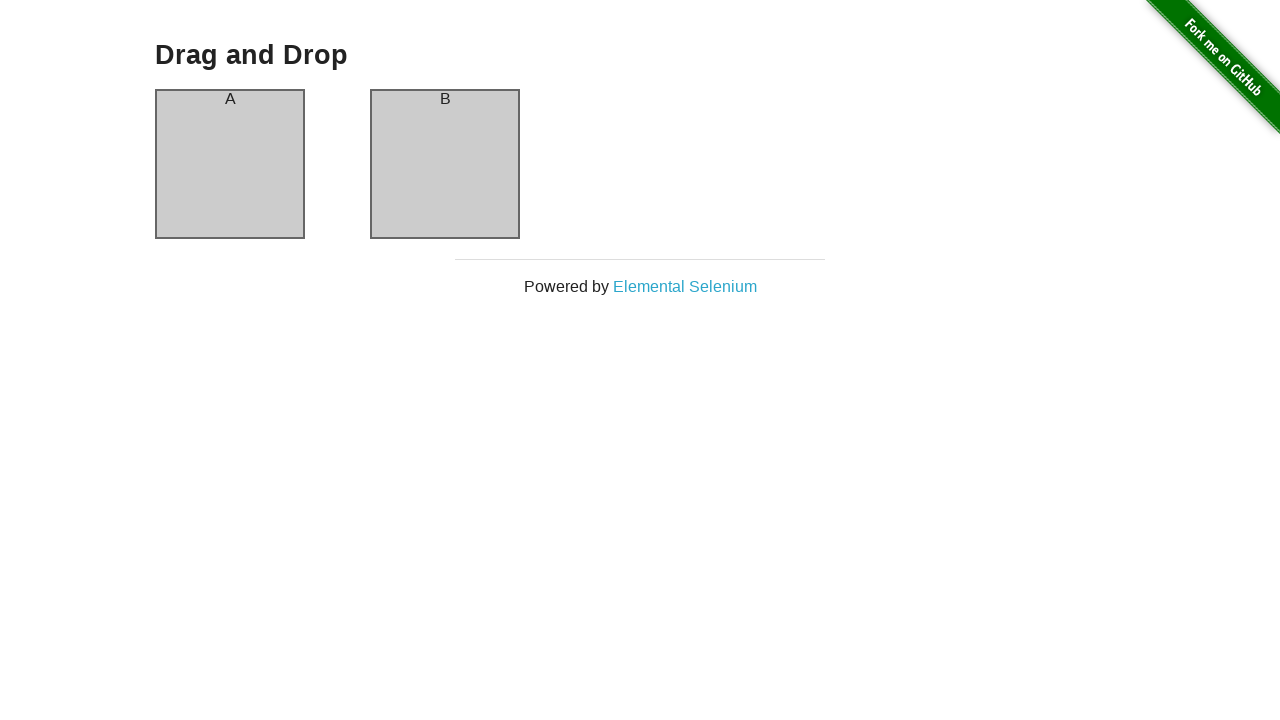

Located target element in column B
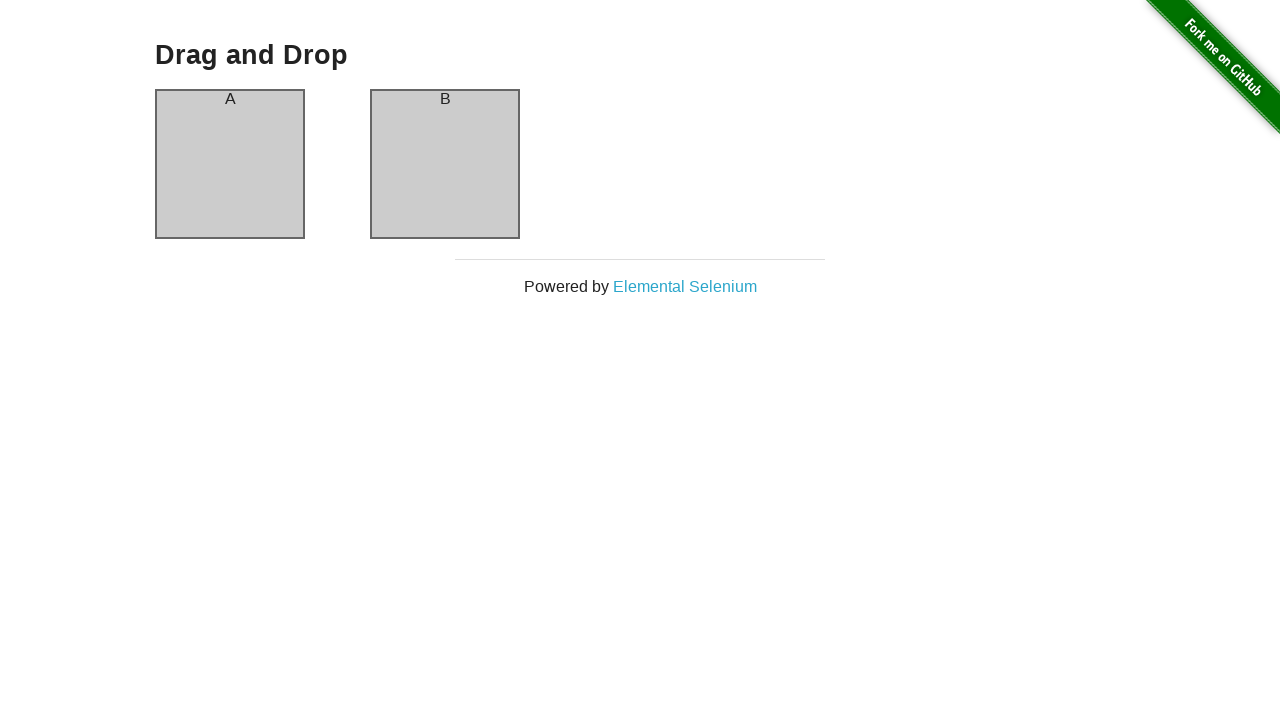

Dragged element from column A to column B at (445, 164)
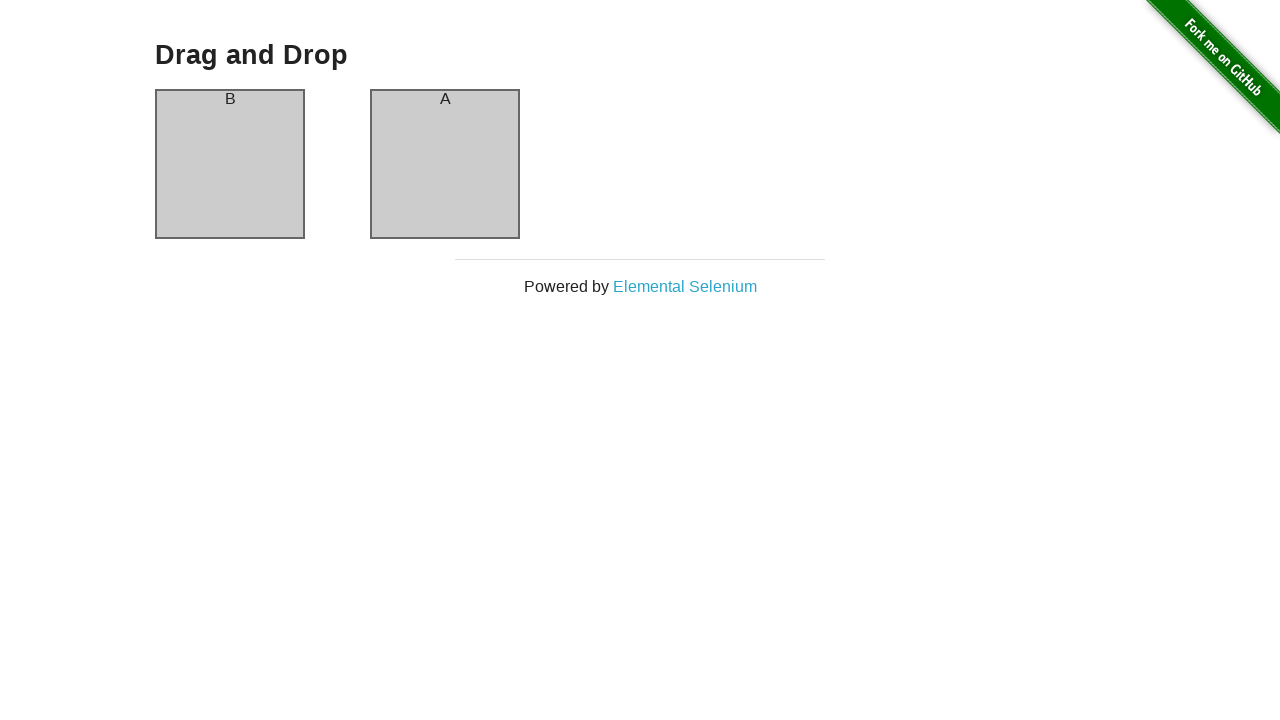

Waited 500ms for UI to update after drag and drop
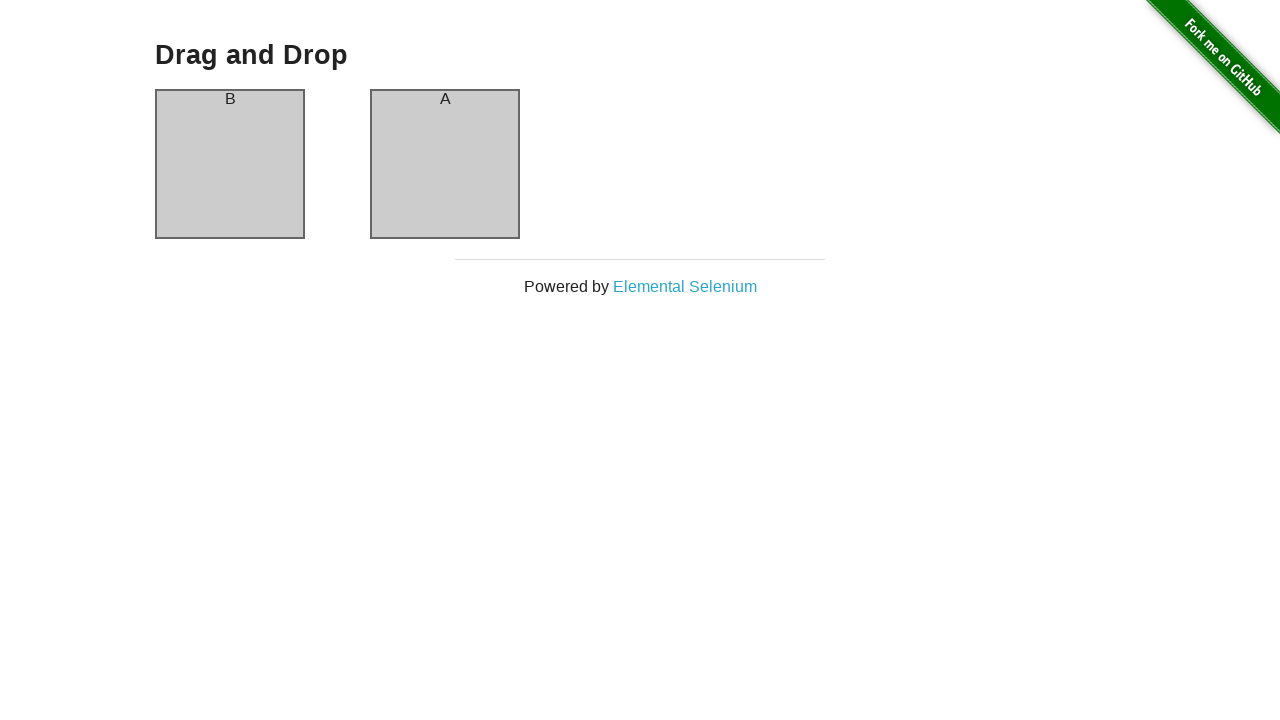

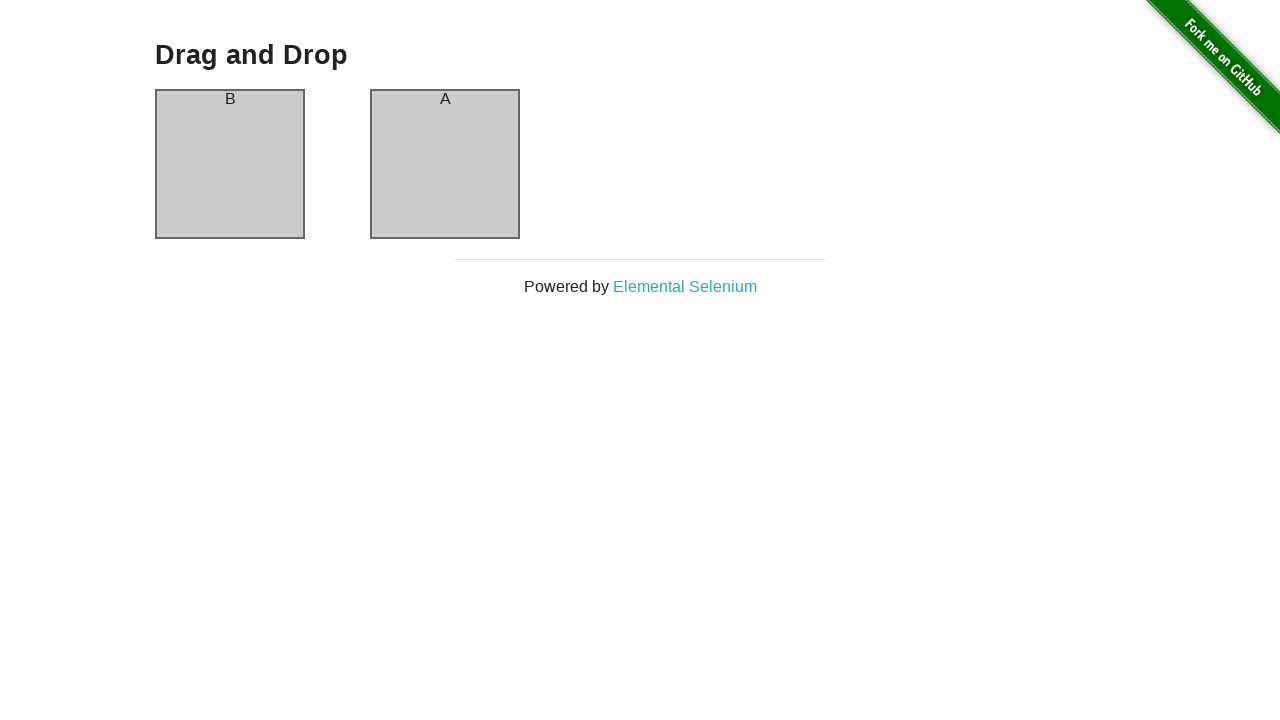